Tests a text box form by filling in user name, email, current address and permanent address fields, then submitting the form

Starting URL: https://demoqa.com/text-box

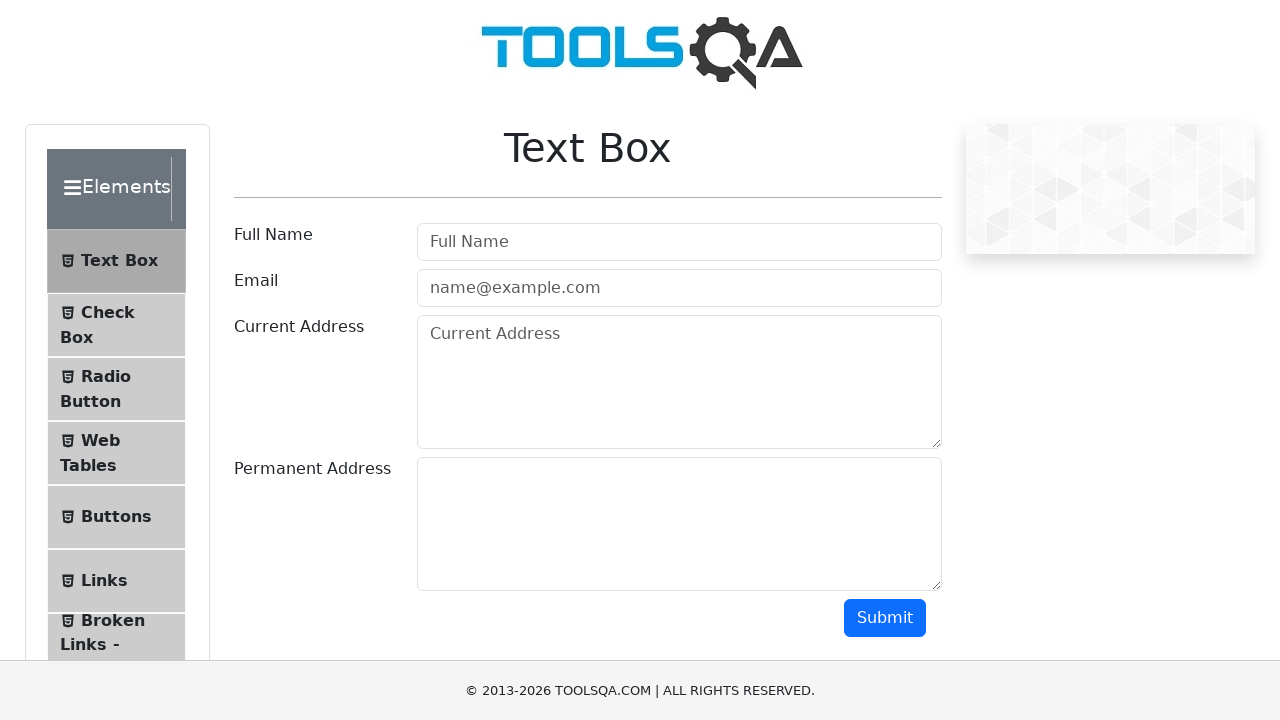

Filled user name field with 'John Smith' on input[id='userName']
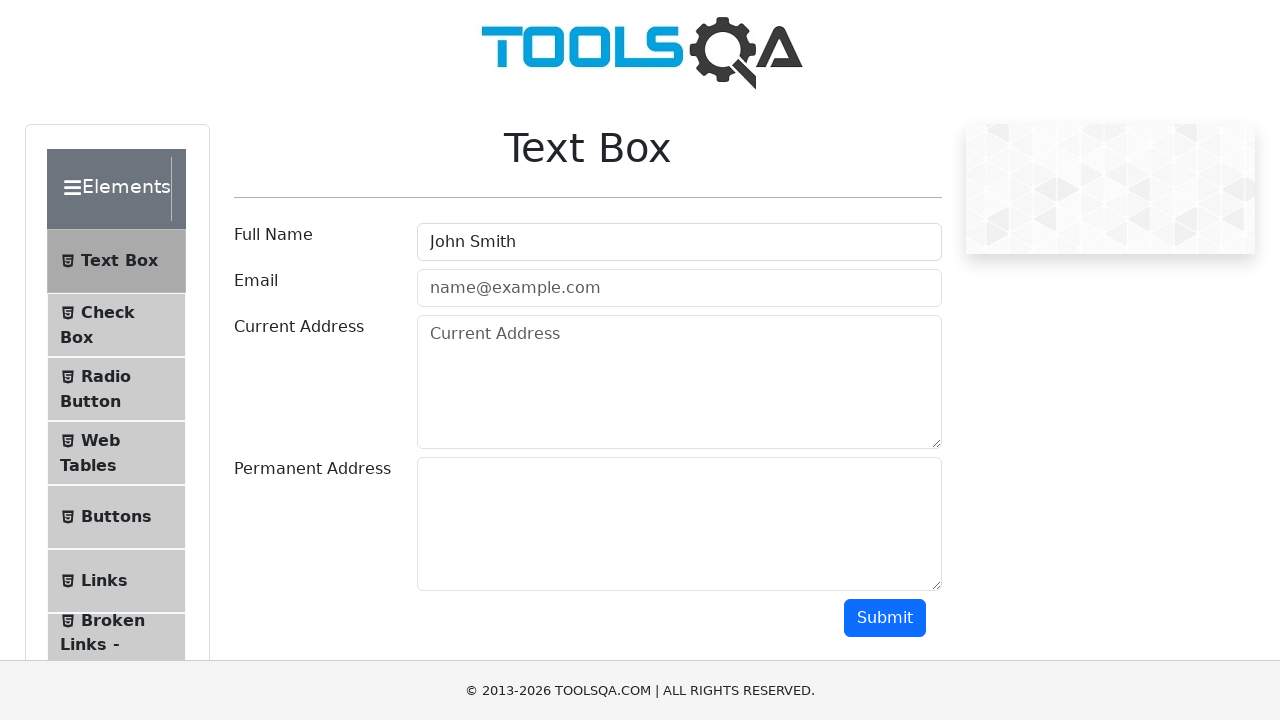

Filled email field with 'john.smith@example.com' on input[placeholder='name@example.com']
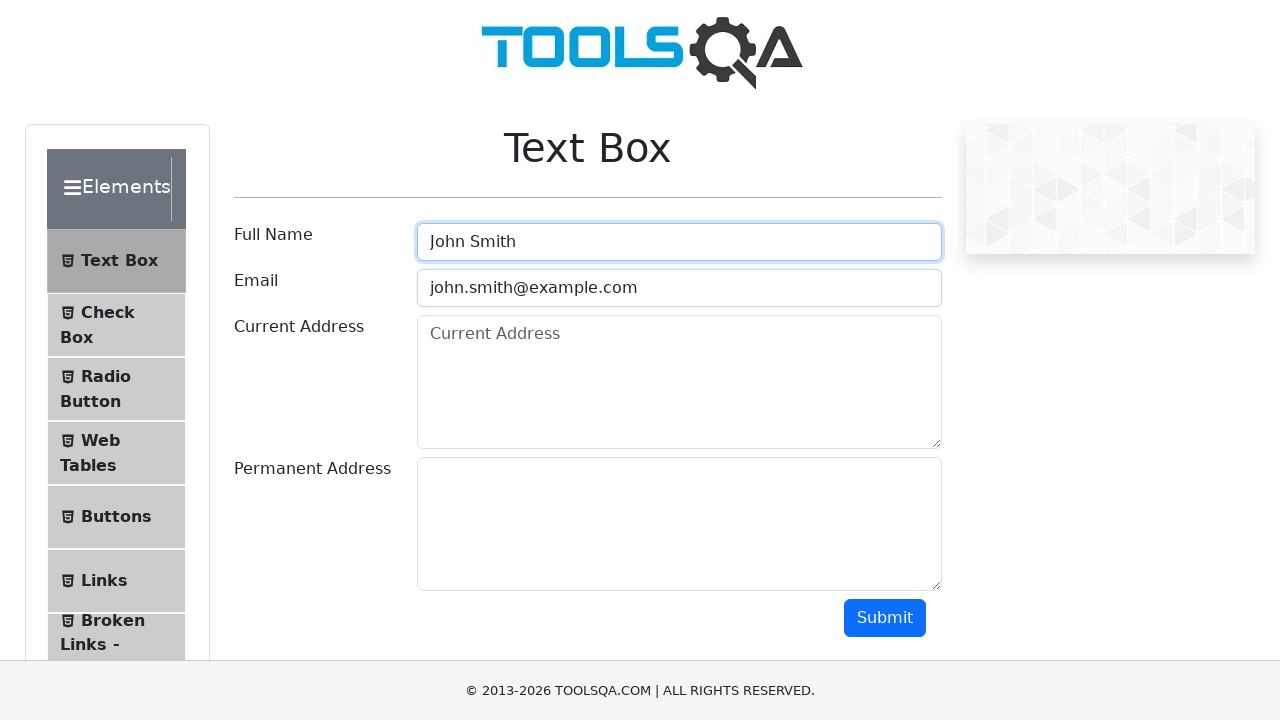

Filled current address field with '123 Main Street, NY 10001' on textarea#currentAddress
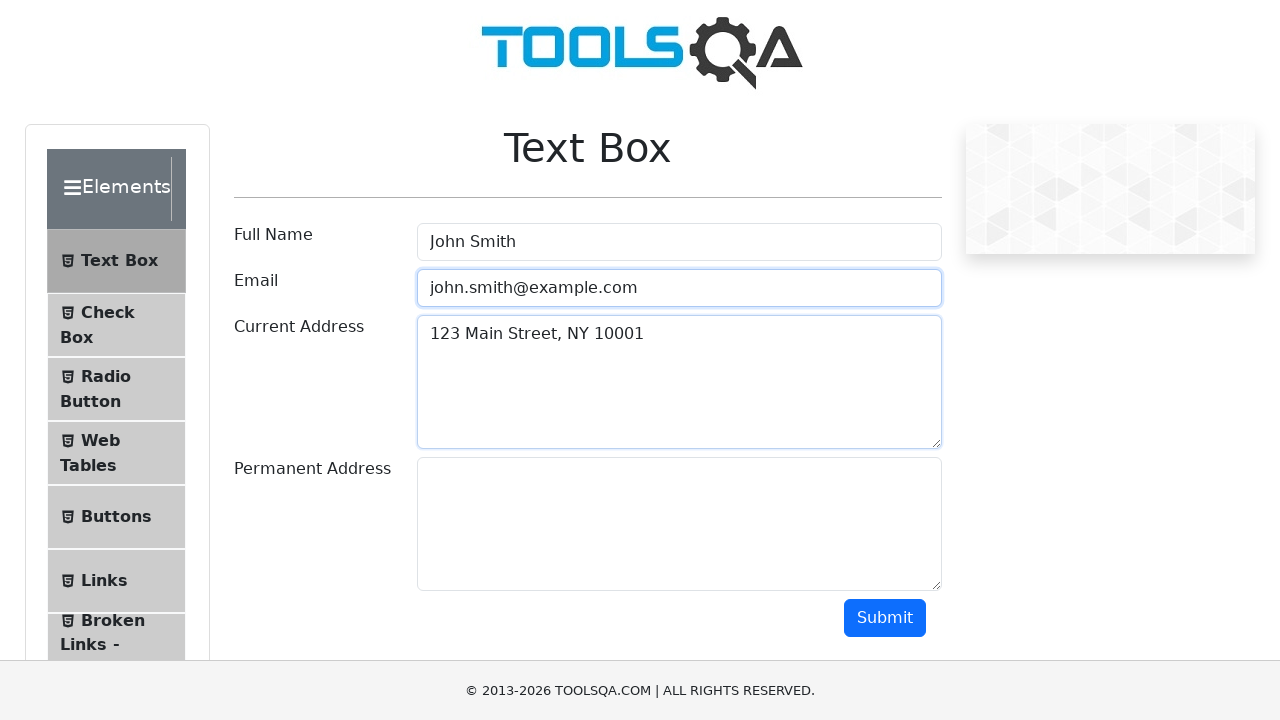

Filled permanent address field with '456 Oak Avenue, Chicago' on textarea#permanentAddress
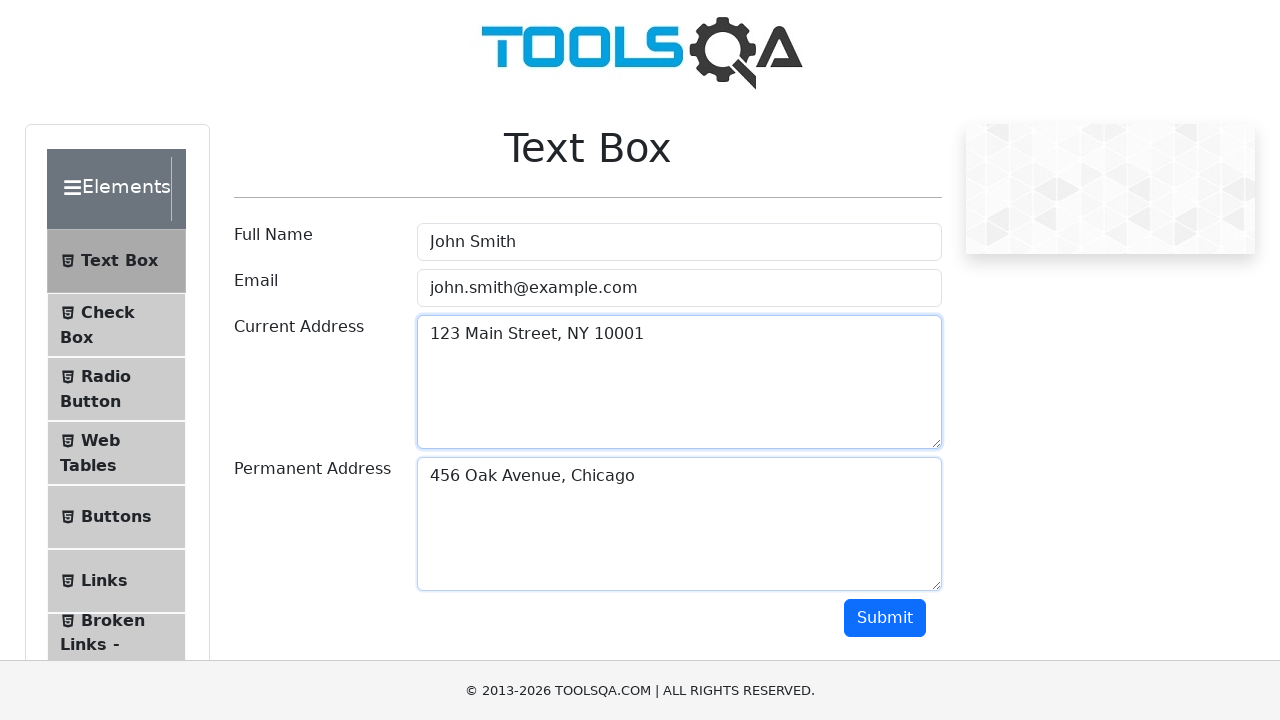

Clicked submit button to submit the form at (885, 618) on button.btn-primary
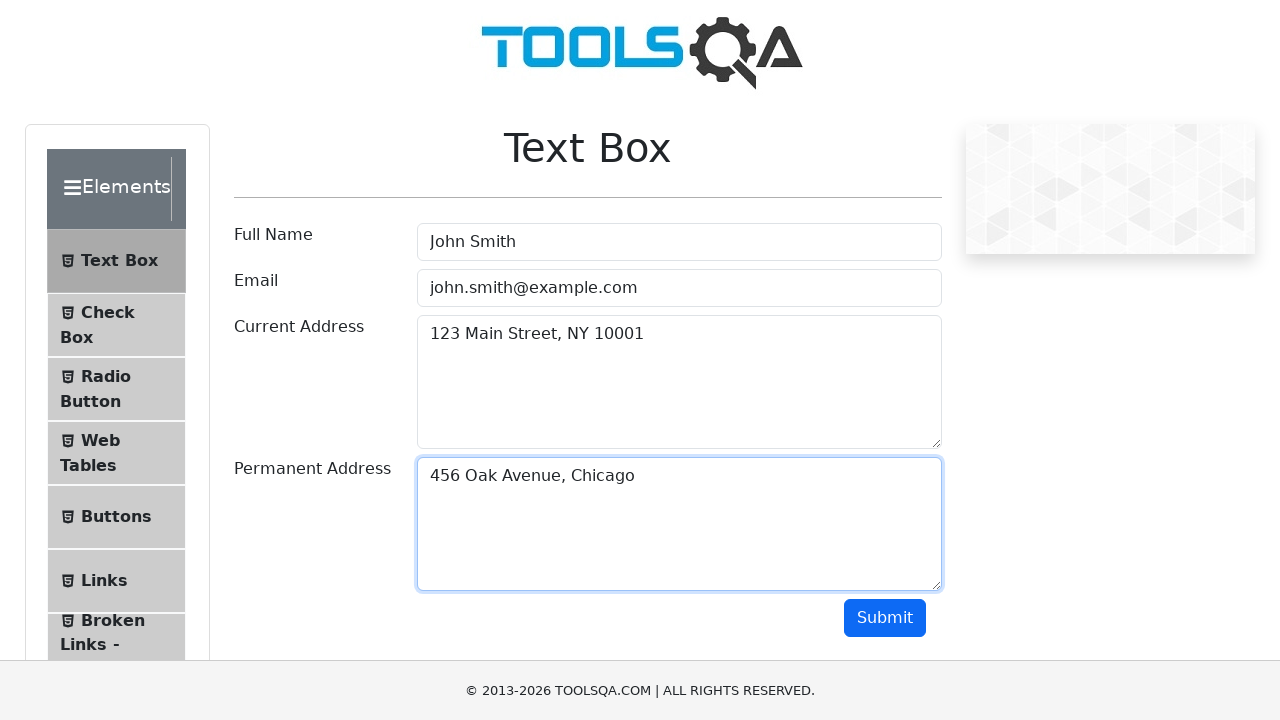

Waited for form submission to complete
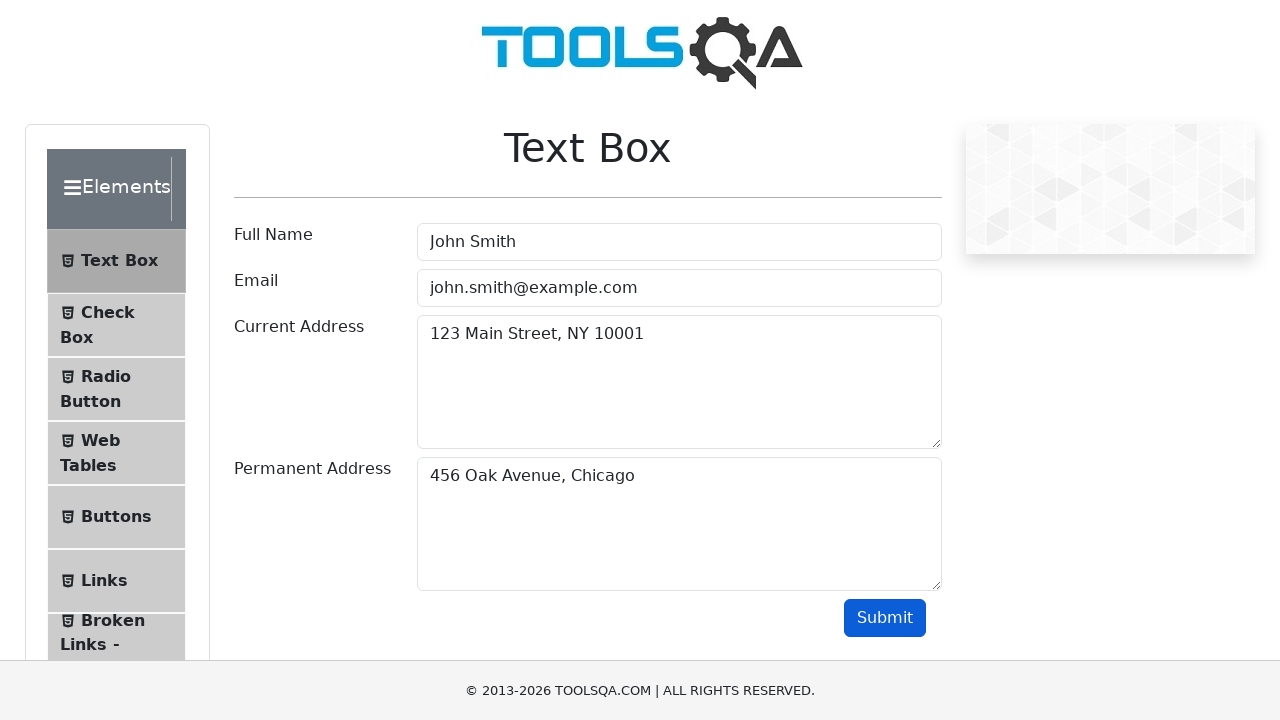

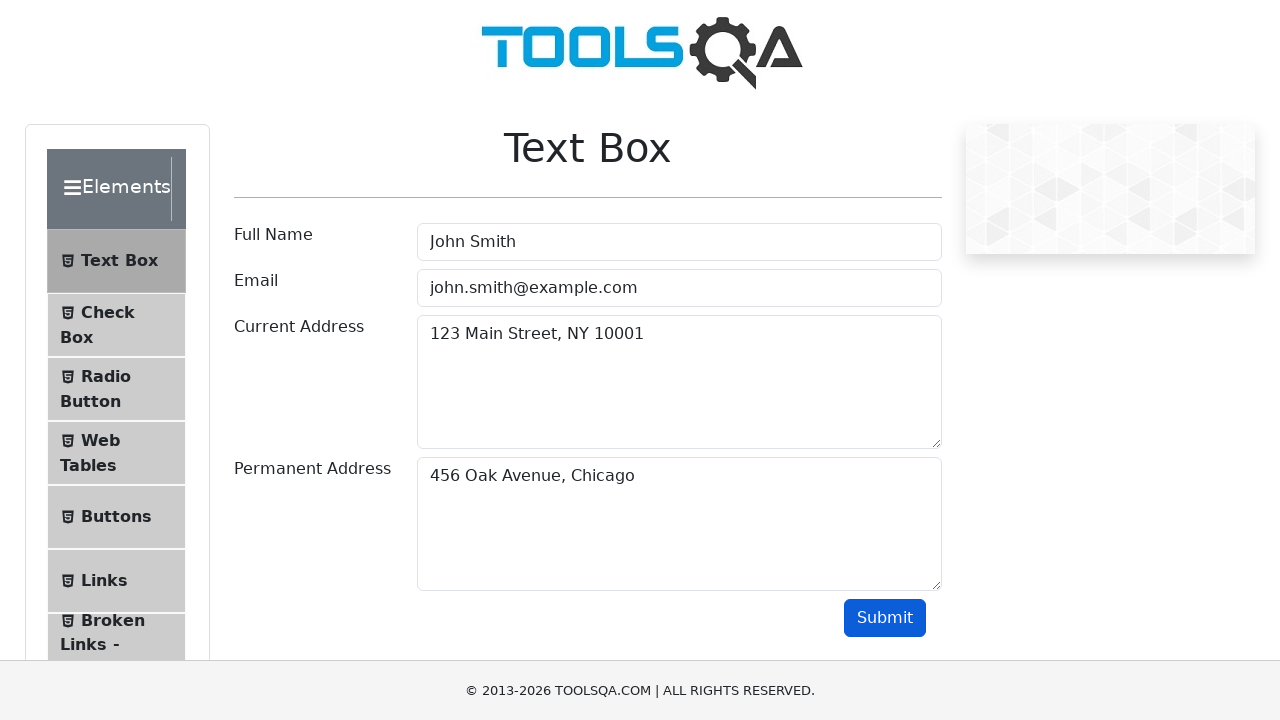